Tests web storage functionality by accessing session storage, adding a new item, and clicking the display button.

Starting URL: https://bonigarcia.dev/selenium-webdriver-java/web-storage.html

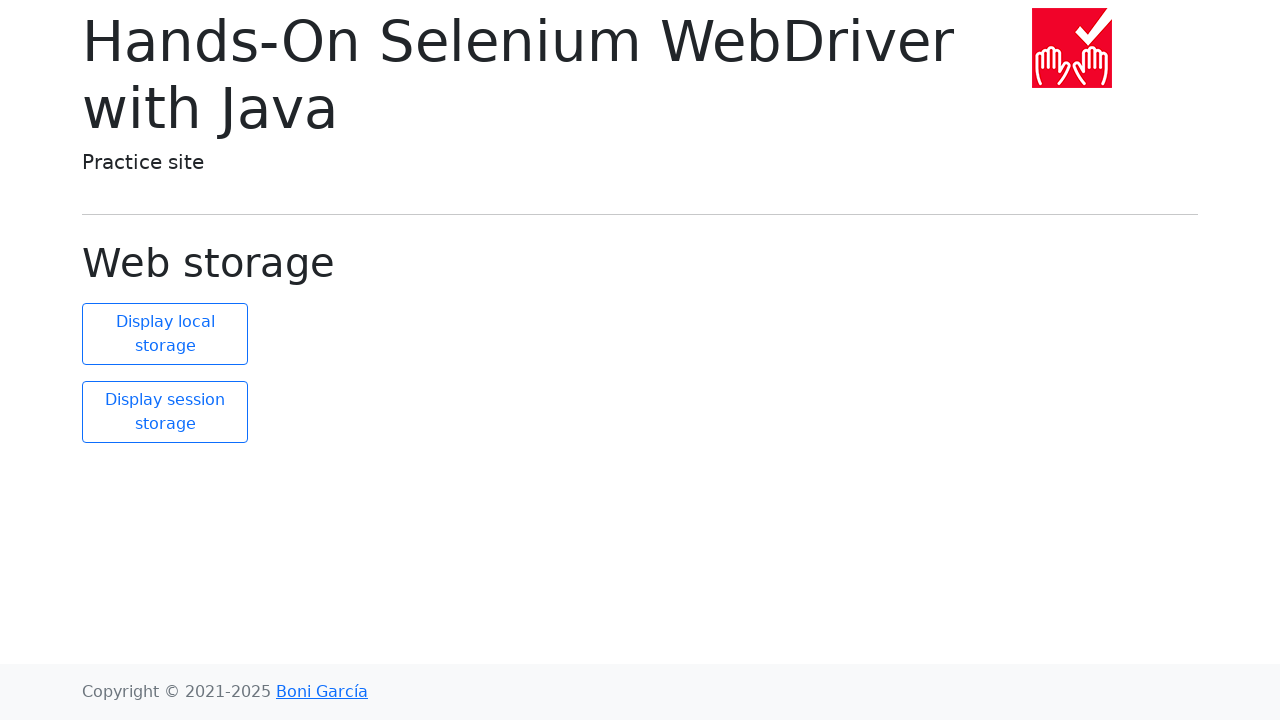

Retrieved session storage size using JavaScript
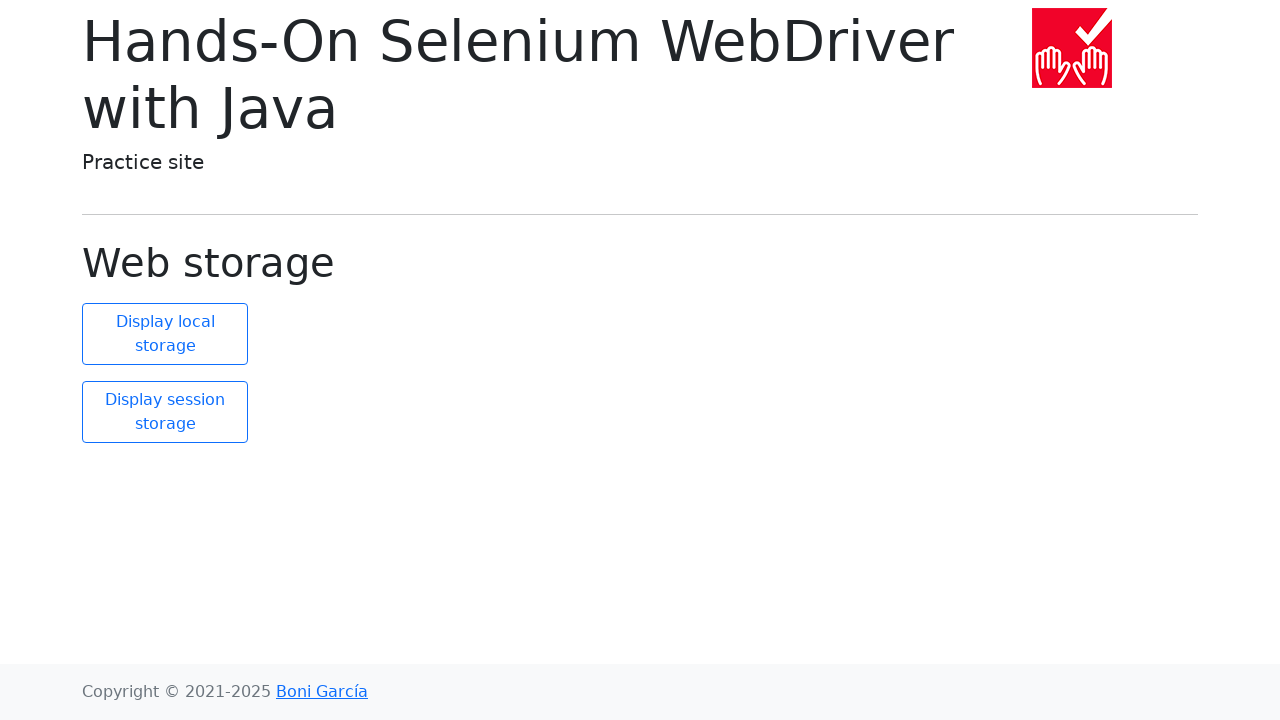

Verified session storage contains 2 items
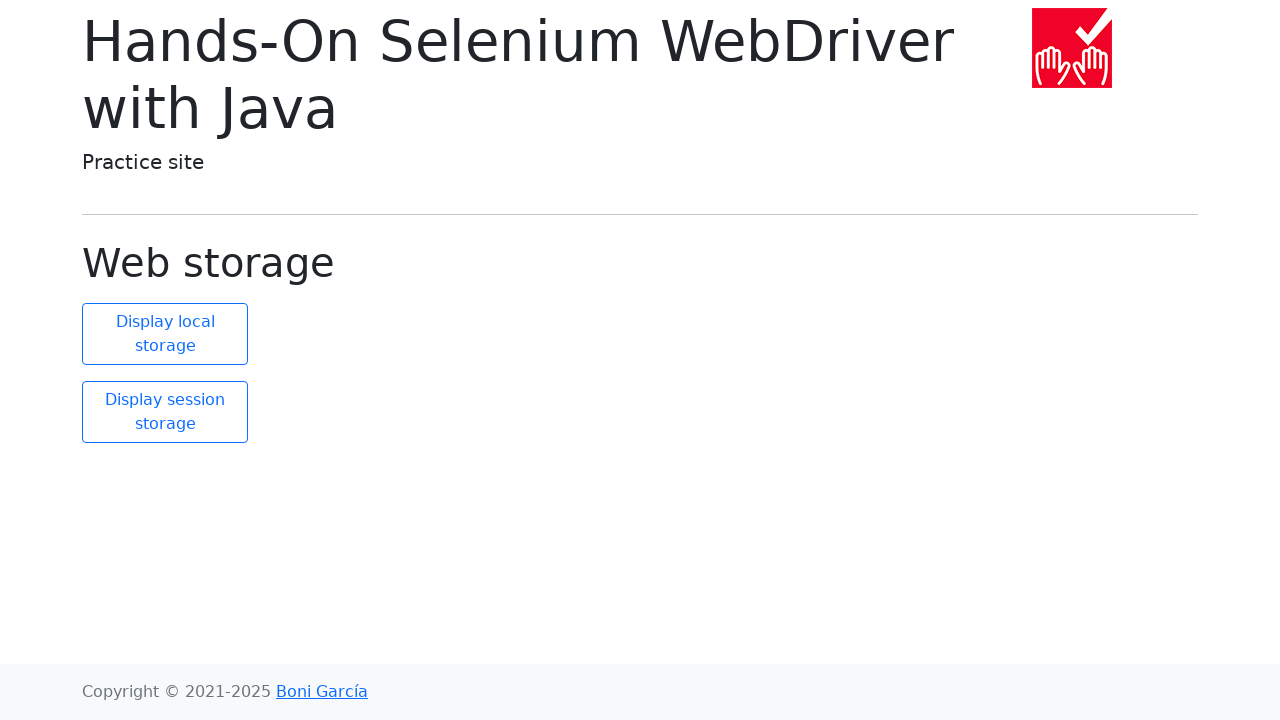

Added new item 'new element' with value 'new value' to session storage
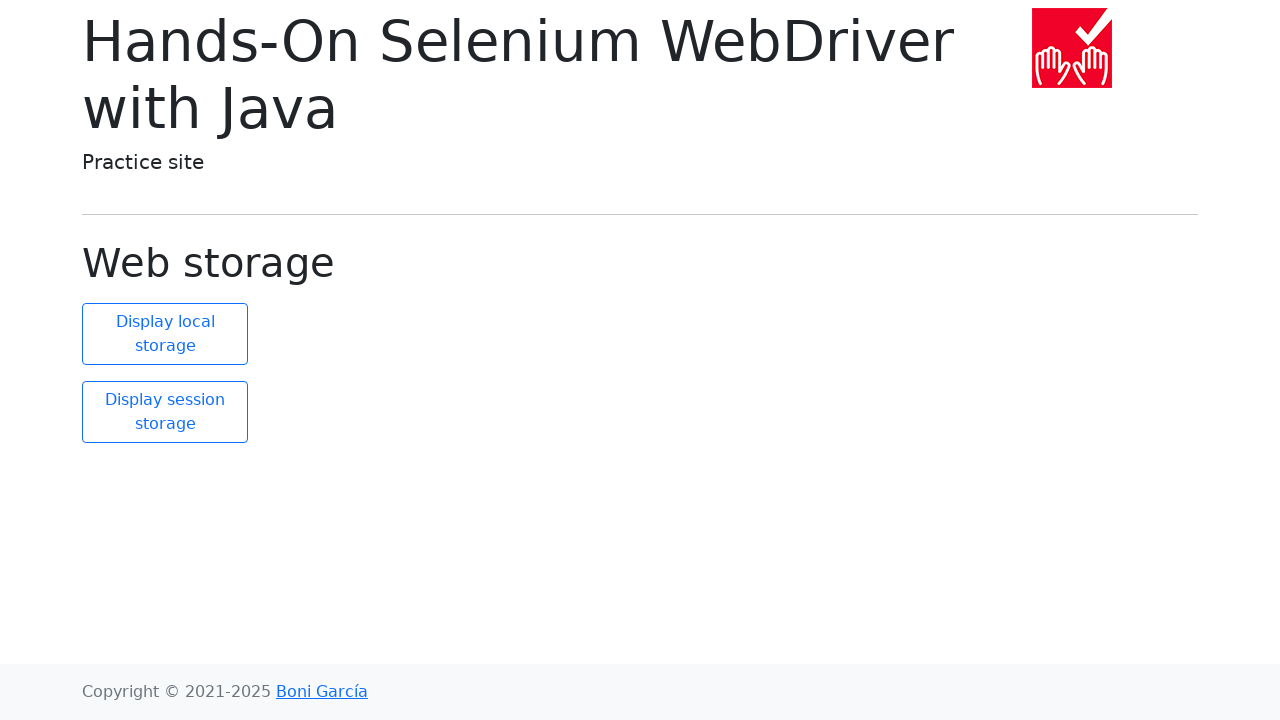

Retrieved updated session storage size
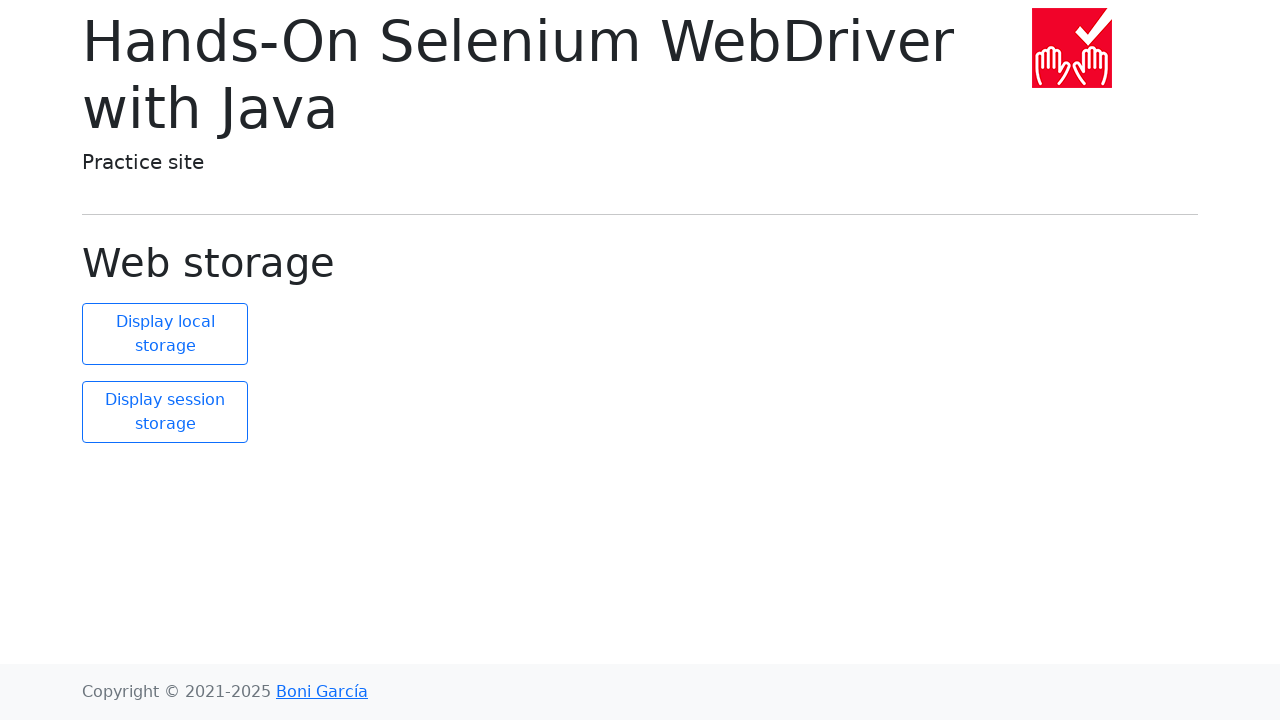

Verified session storage now contains 3 items
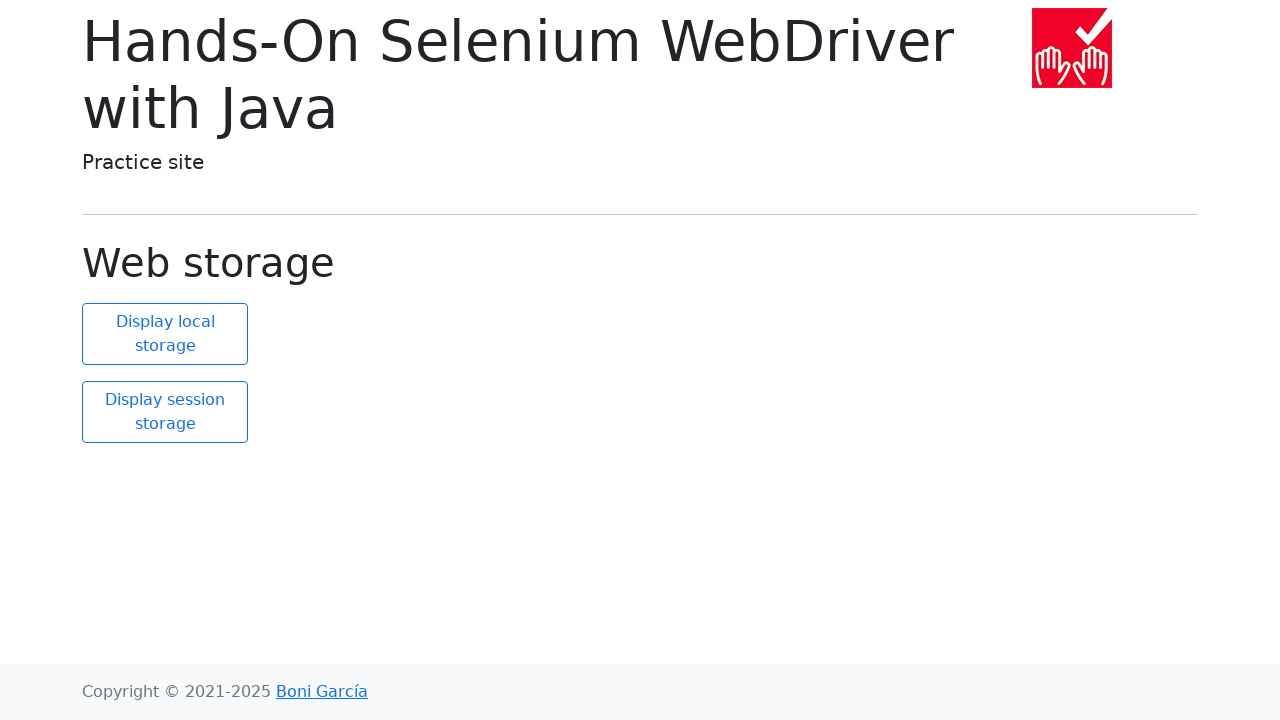

Clicked display session storage button at (165, 412) on #display-session
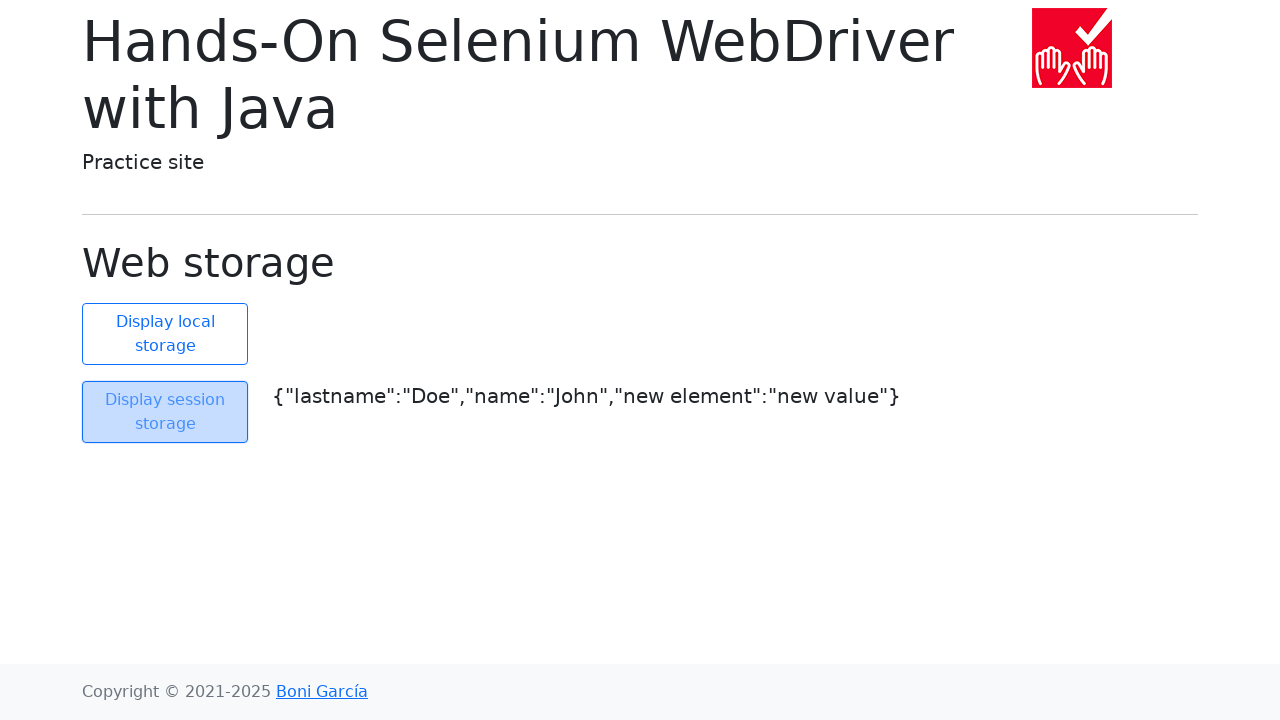

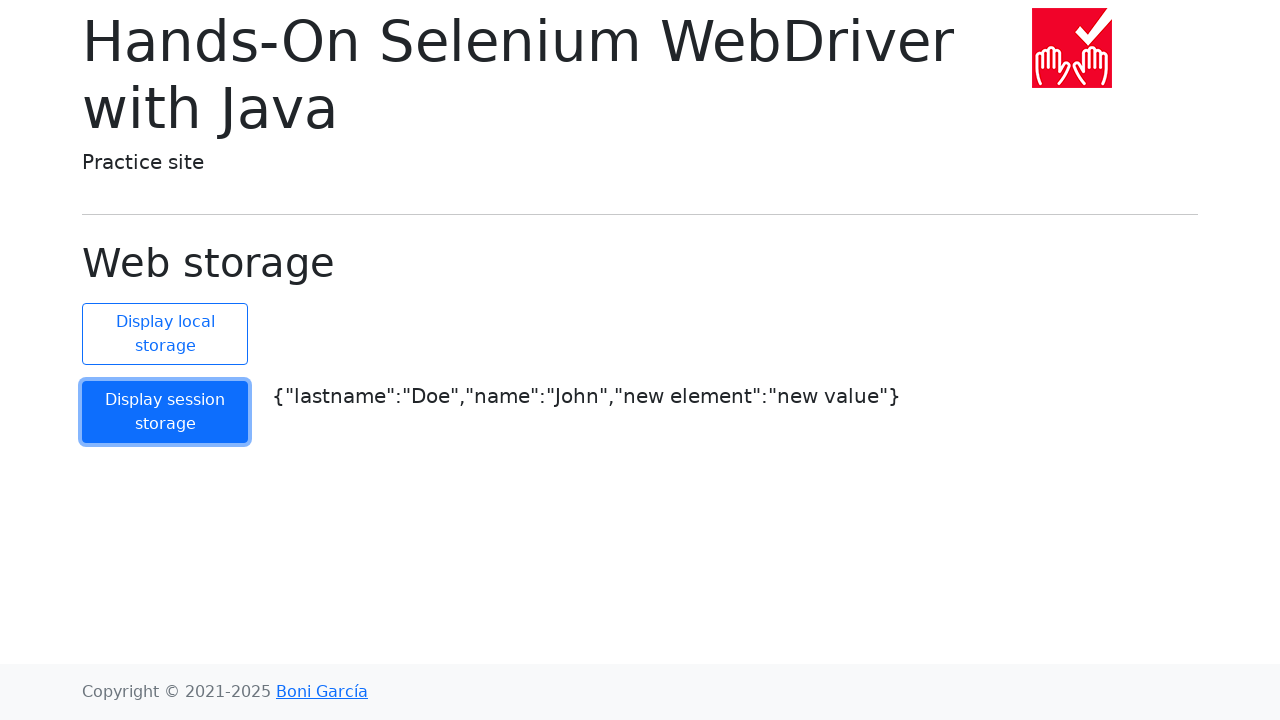